Tests DOM manipulation by using JavaScript evaluation to modify the text content of a title element on the page.

Starting URL: https://nikita-filonov.github.io/qa-automation-engineer-ui-course/#/auth/login

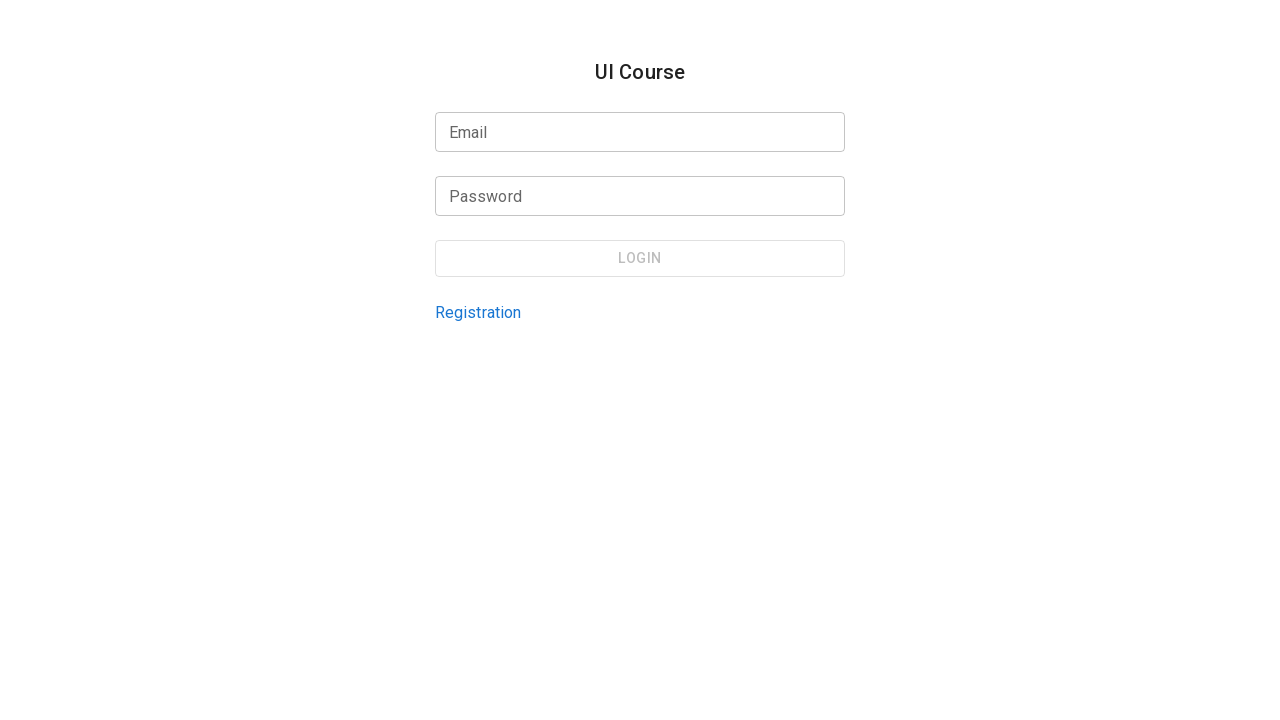

Evaluated JavaScript to modify title element text content to 'New Text'
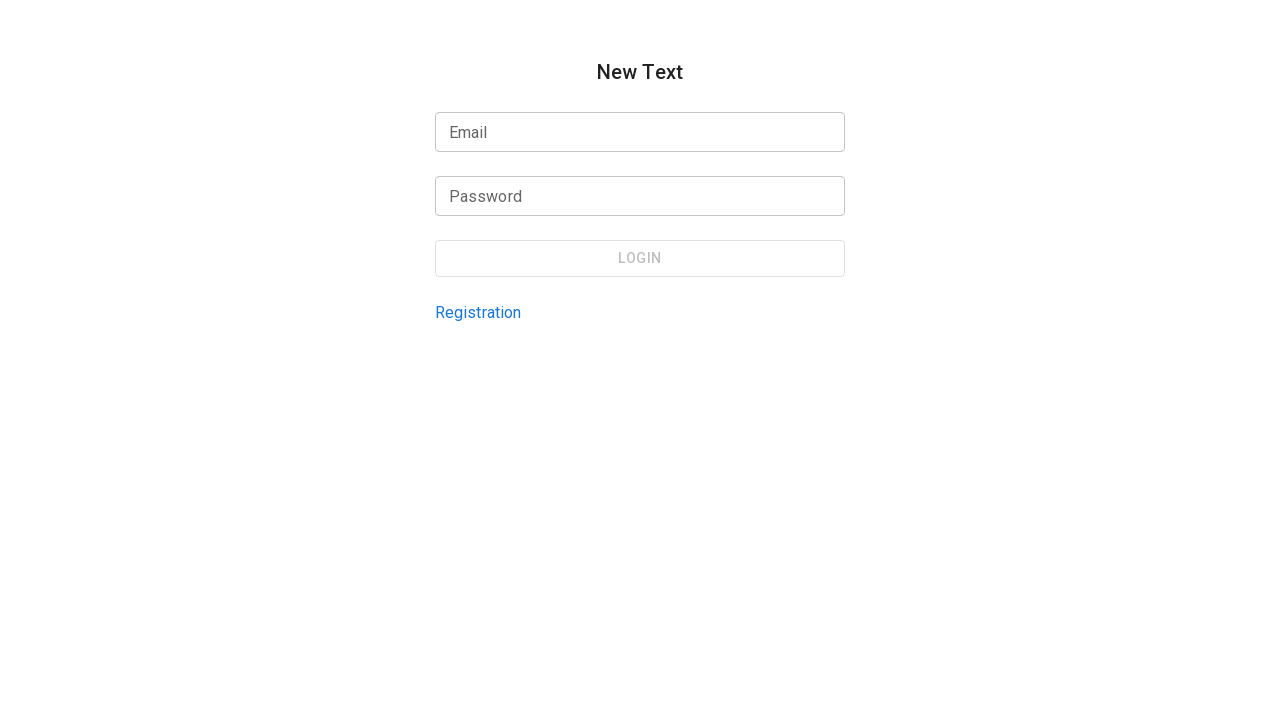

Waited for title element to be visible after text modification
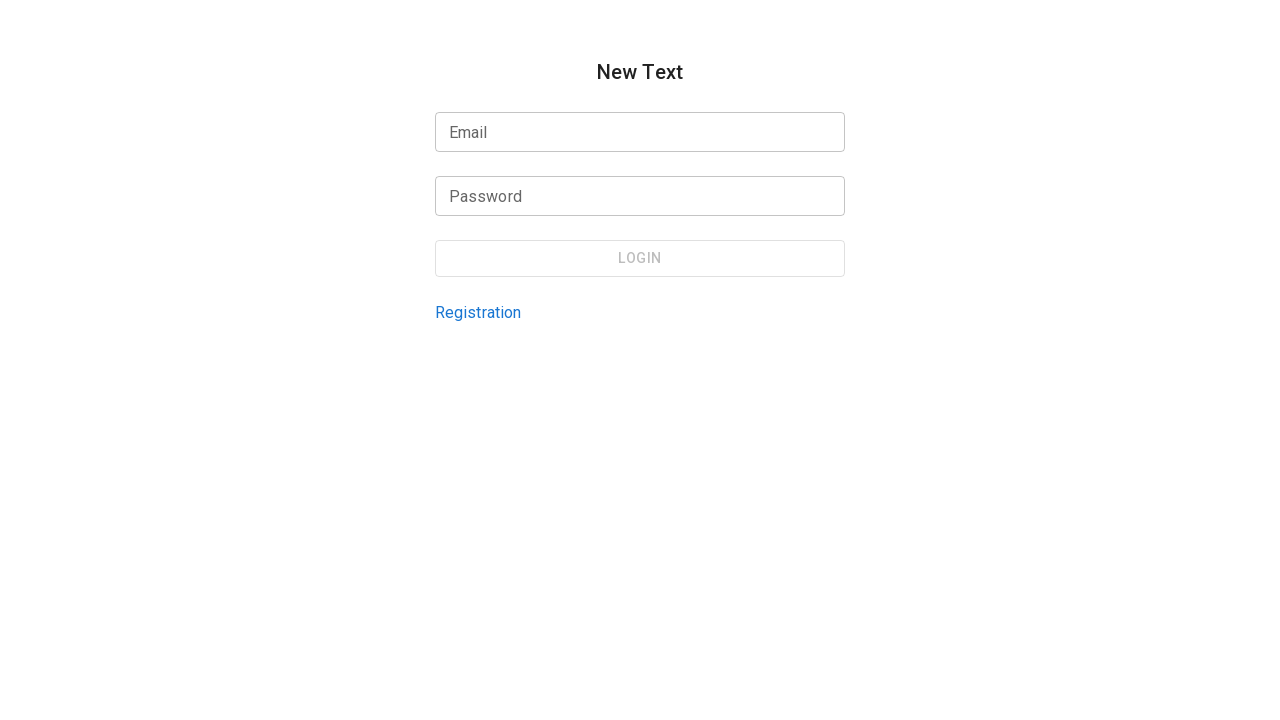

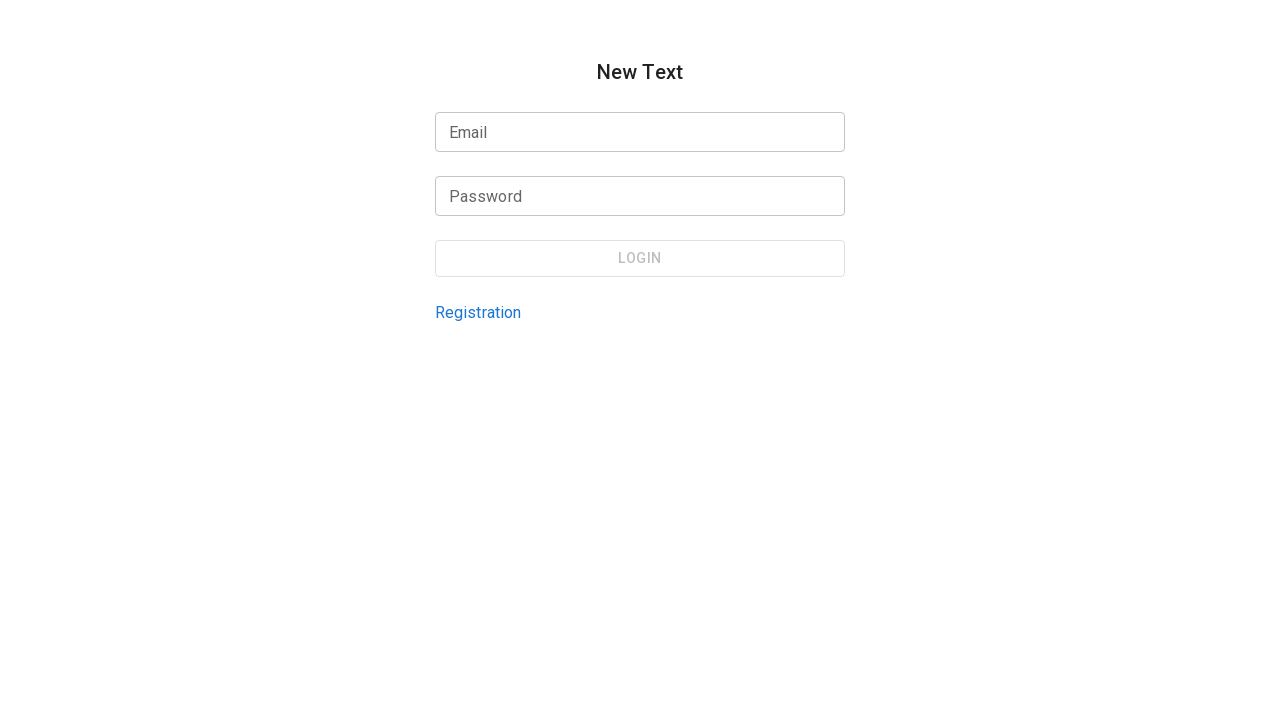